Tests JavaScript alert handling by clicking a button that triggers a JS Alert, verifying the alert text, and accepting it

Starting URL: http://the-internet.herokuapp.com/javascript_alerts

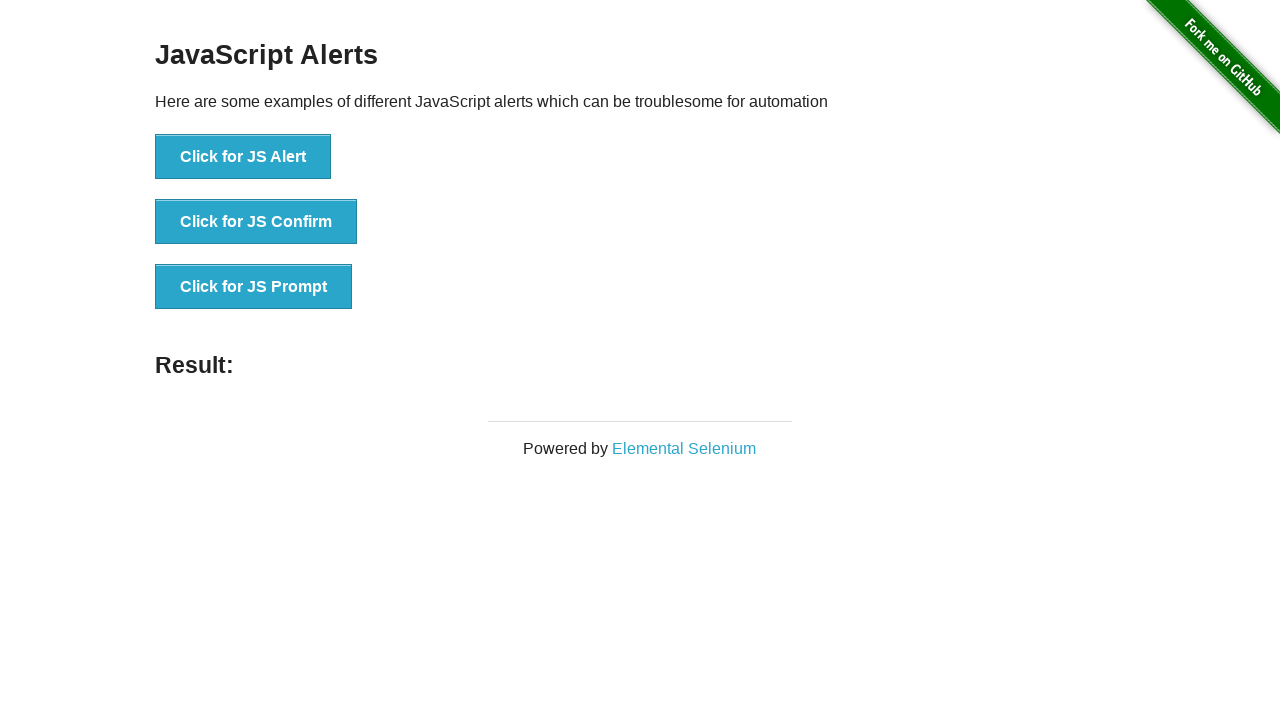

Waited for JS Alert button to be visible
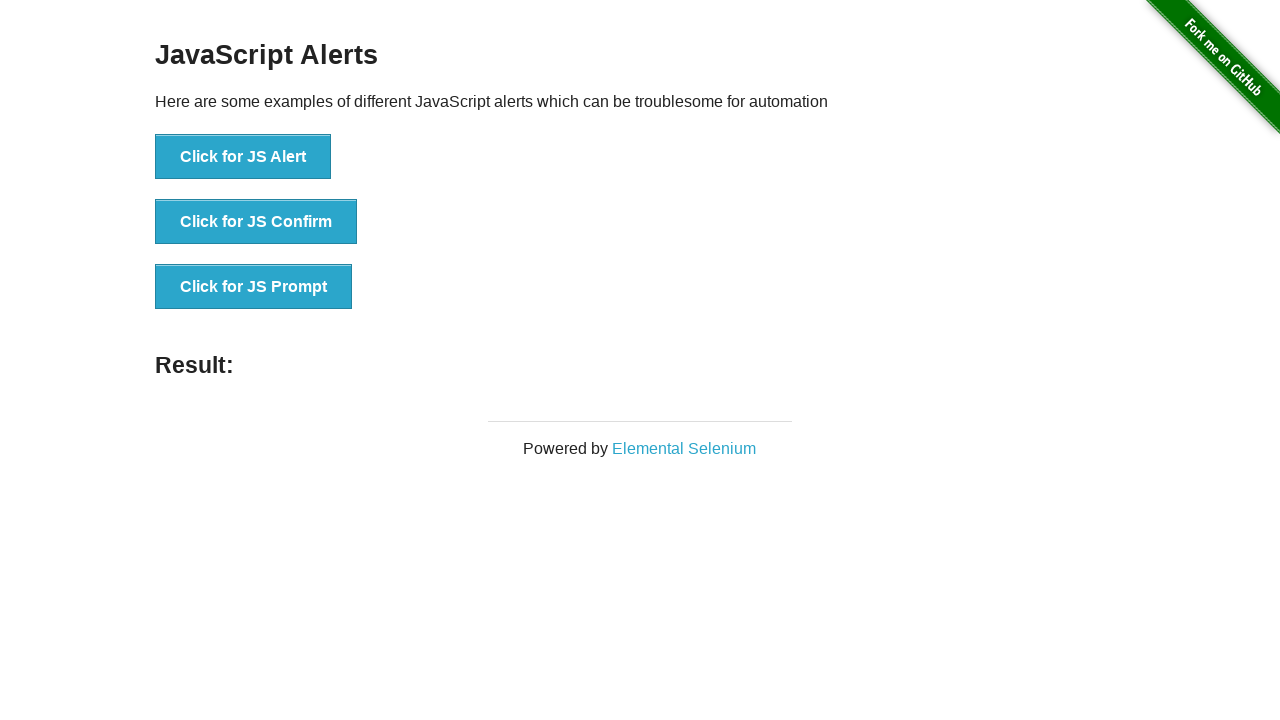

Clicked the JS Alert button at (243, 157) on xpath=//button[. = 'Click for JS Alert']
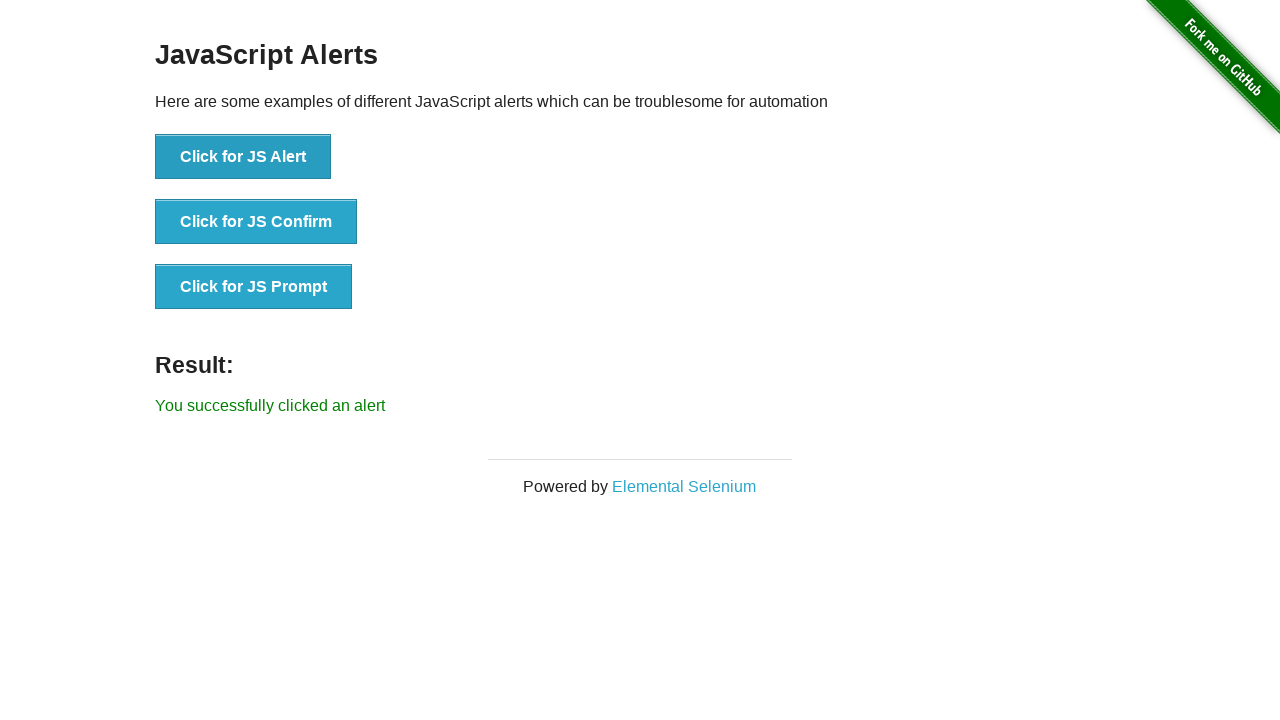

Set up dialog handler to accept alerts
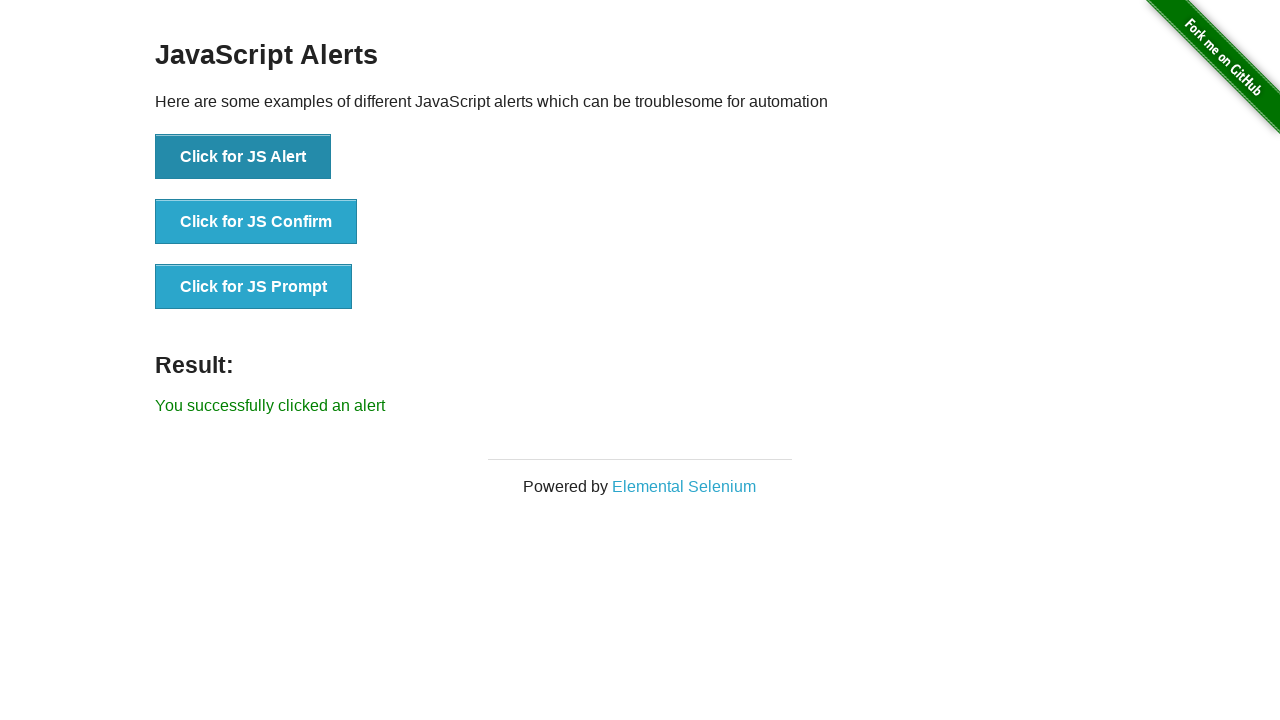

Registered dialog handler with assertion for alert text
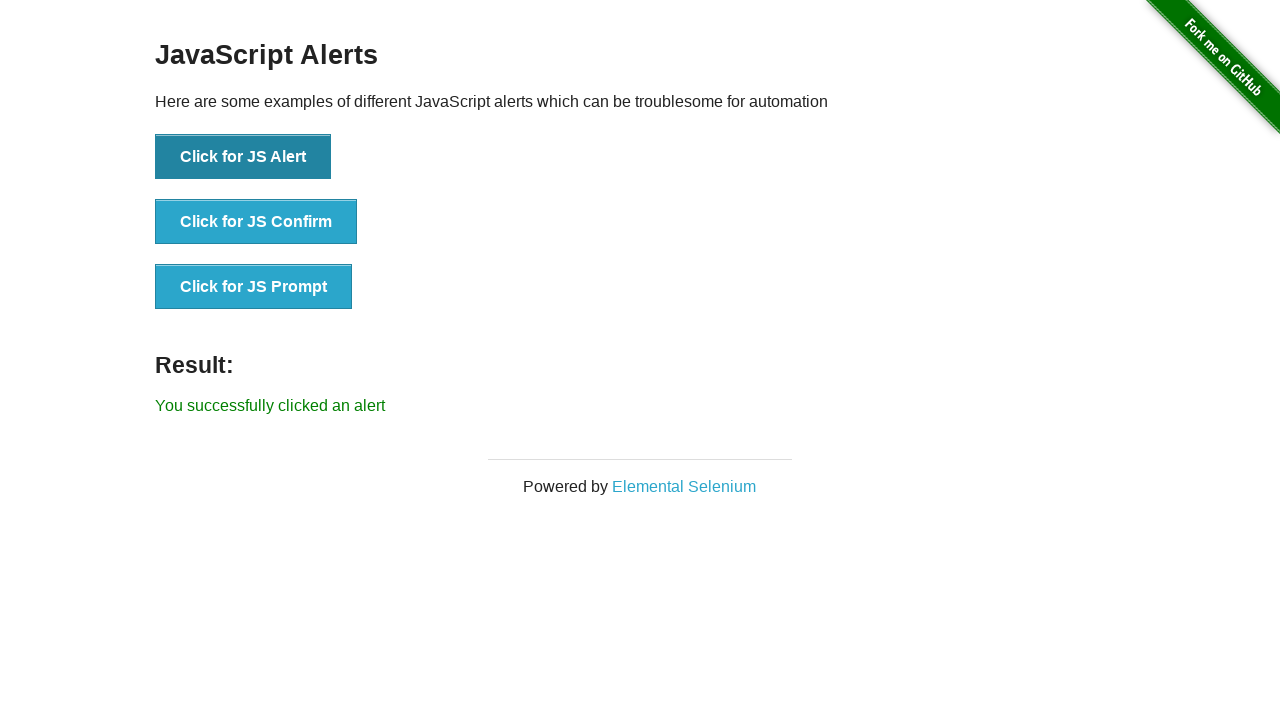

Clicked the JS Alert button and verified alert message 'I am a JS Alert' at (243, 157) on xpath=//button[. = 'Click for JS Alert']
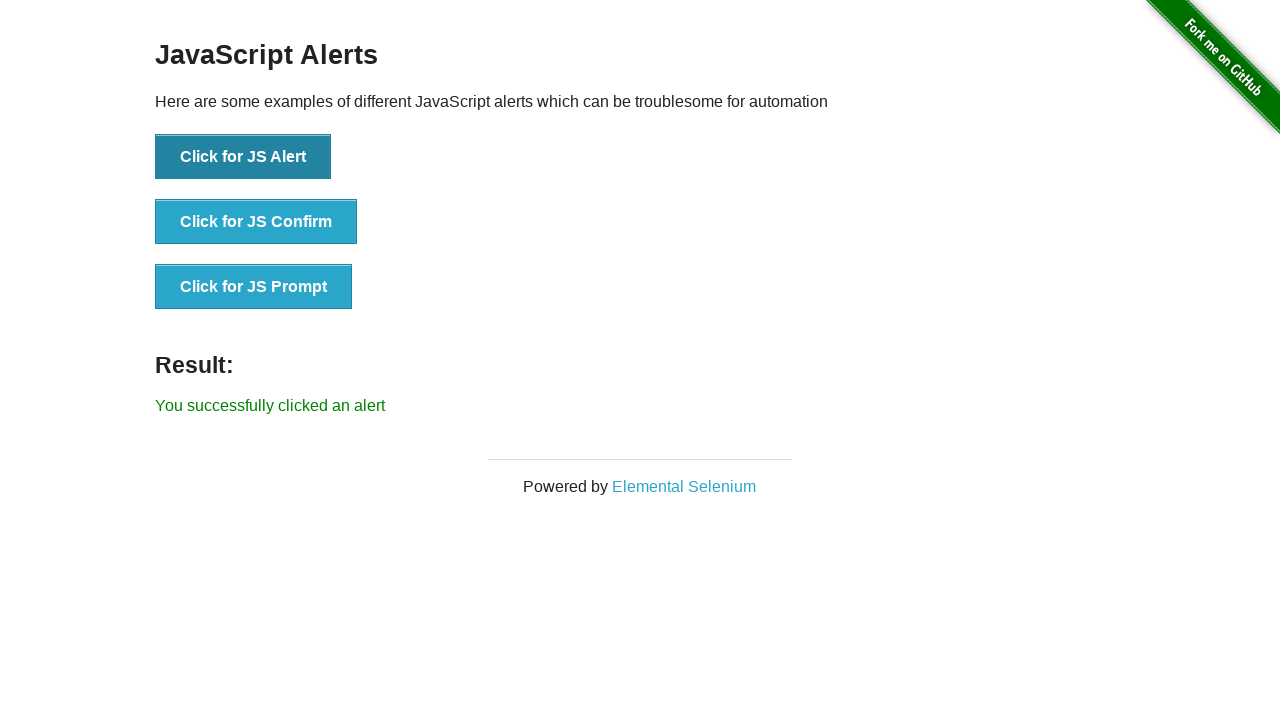

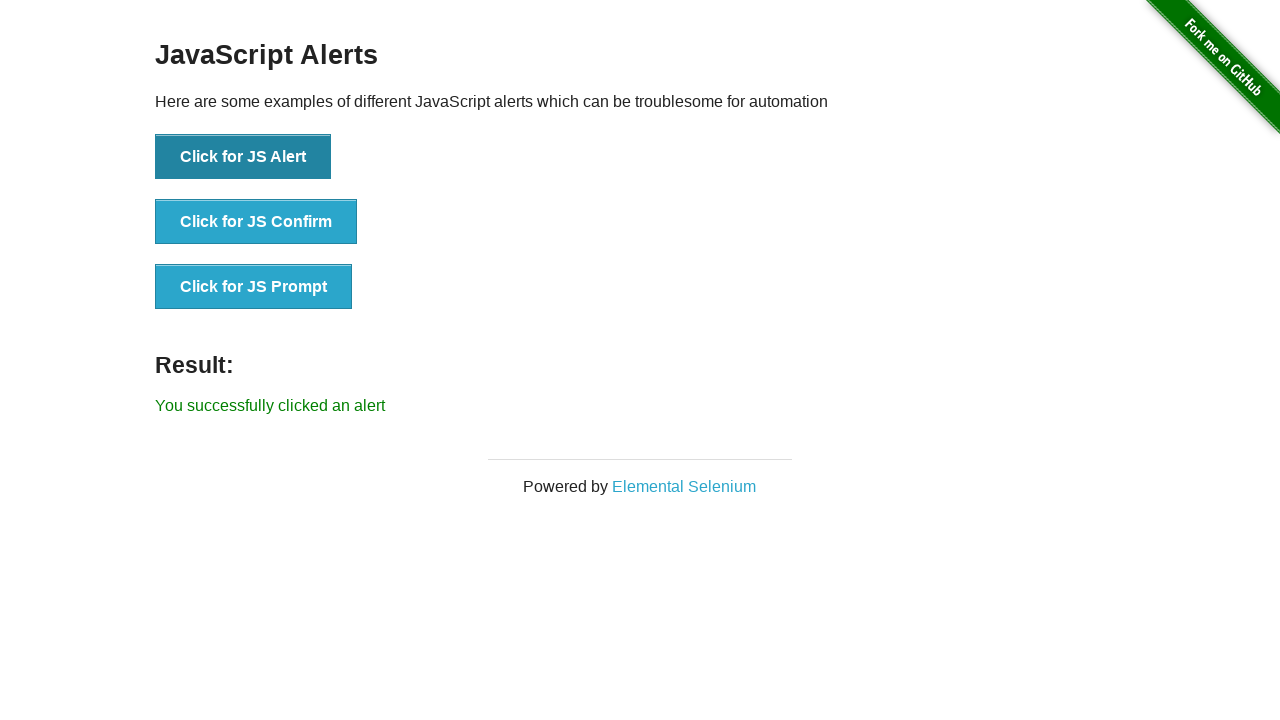